Tests adding multiple products (Cucumber and Brocolli) to a shopping cart on an e-commerce practice site by iterating through product listings and clicking the ADD TO CART button for matching items

Starting URL: https://rahulshettyacademy.com/seleniumPractise/#/

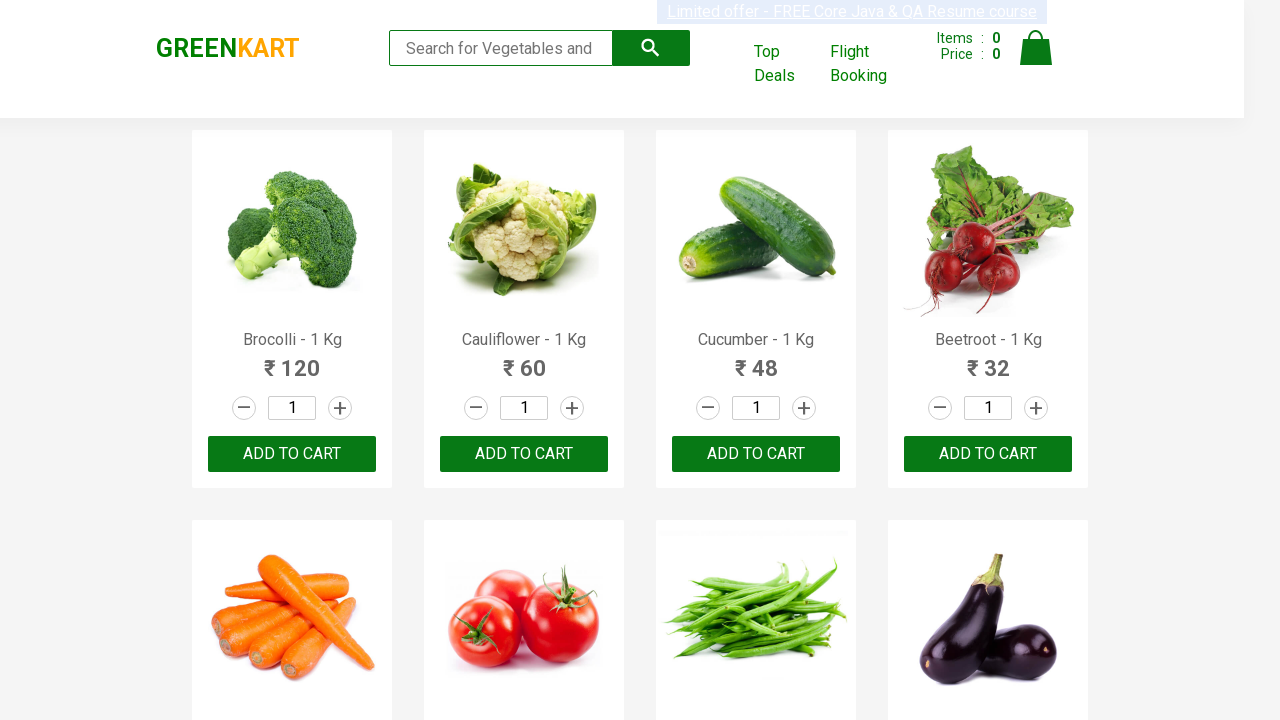

Waited for product listings to load
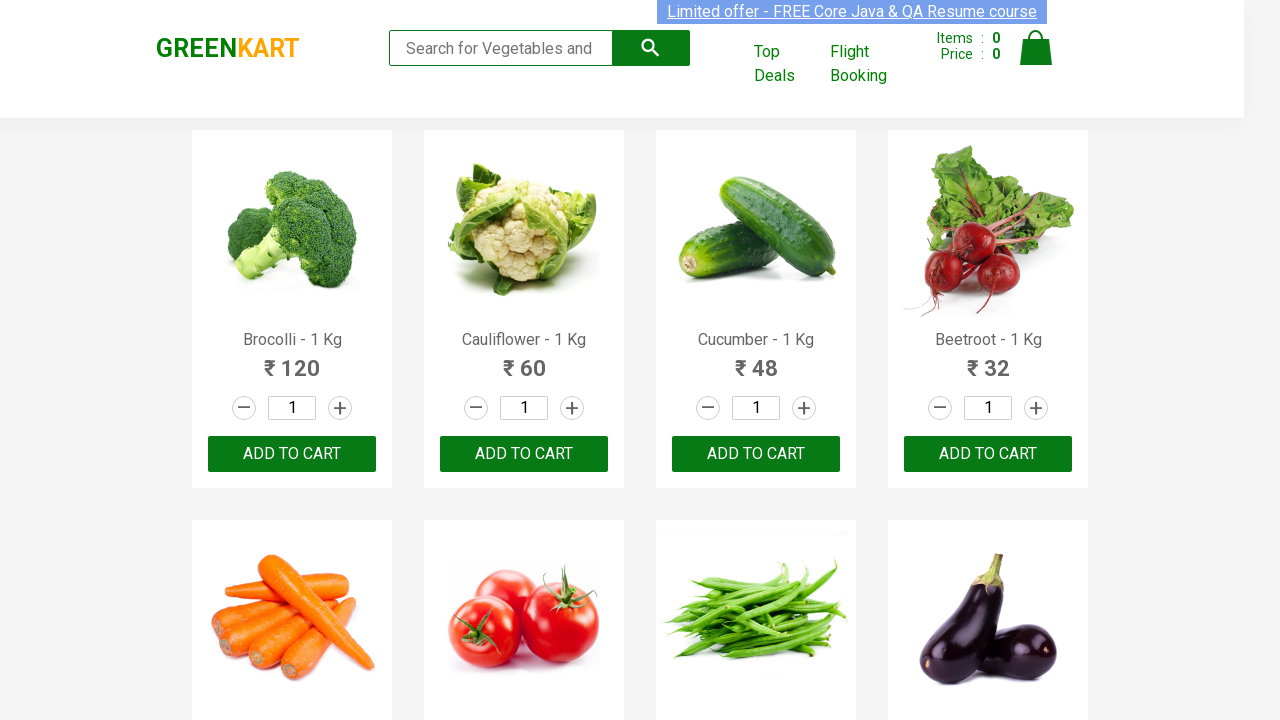

Retrieved all product name elements from the page
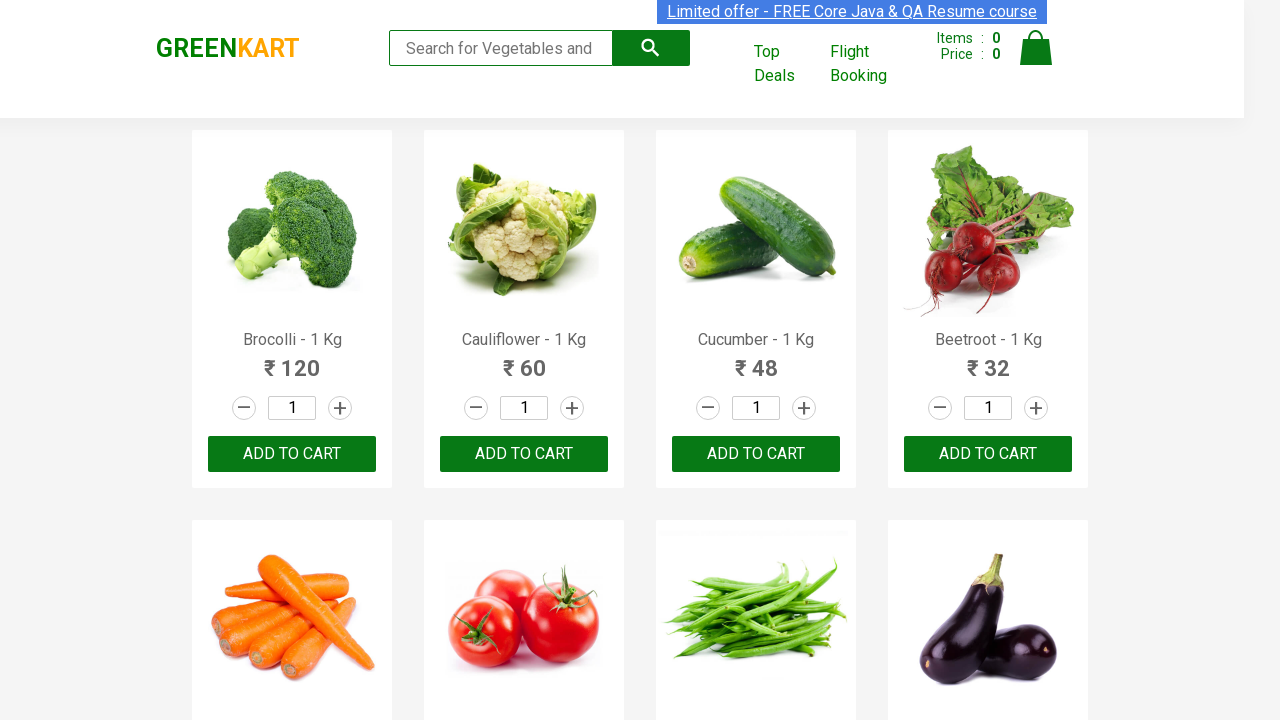

Extracted product name: 'Brocolli' from listing
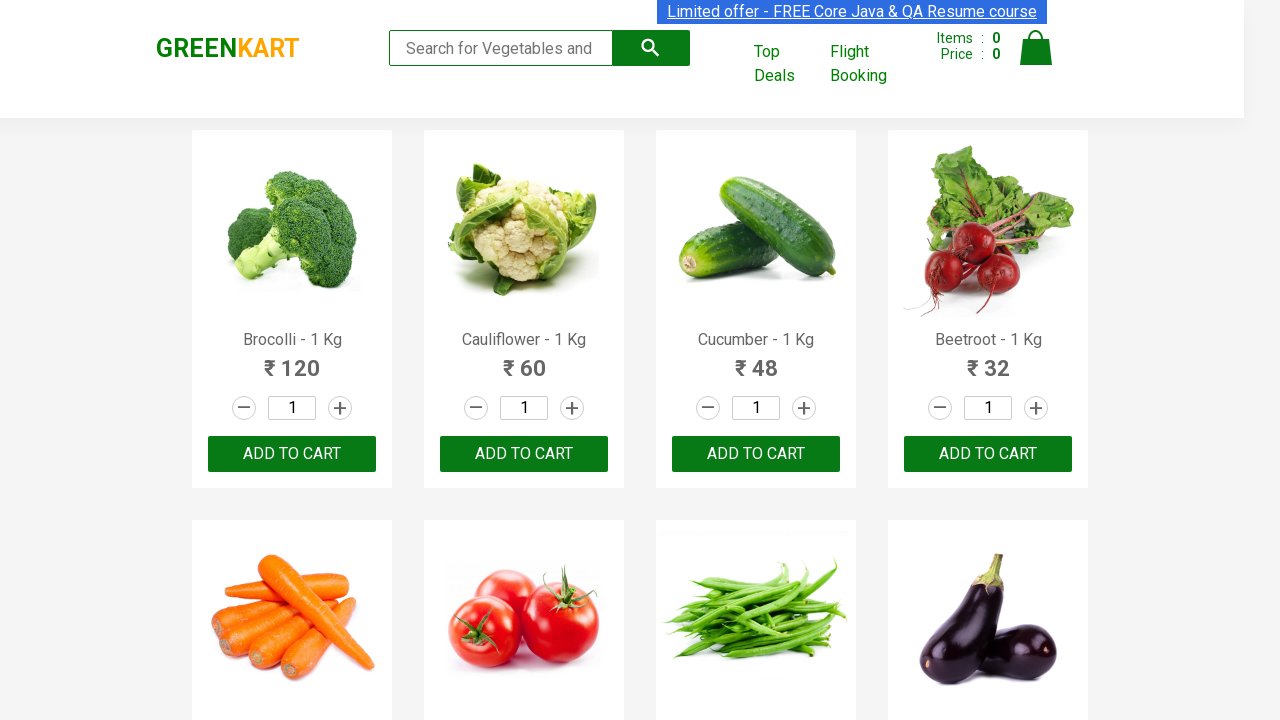

Clicked ADD TO CART button for 'Brocolli' at (292, 454) on button:text('ADD TO CART') >> nth=0
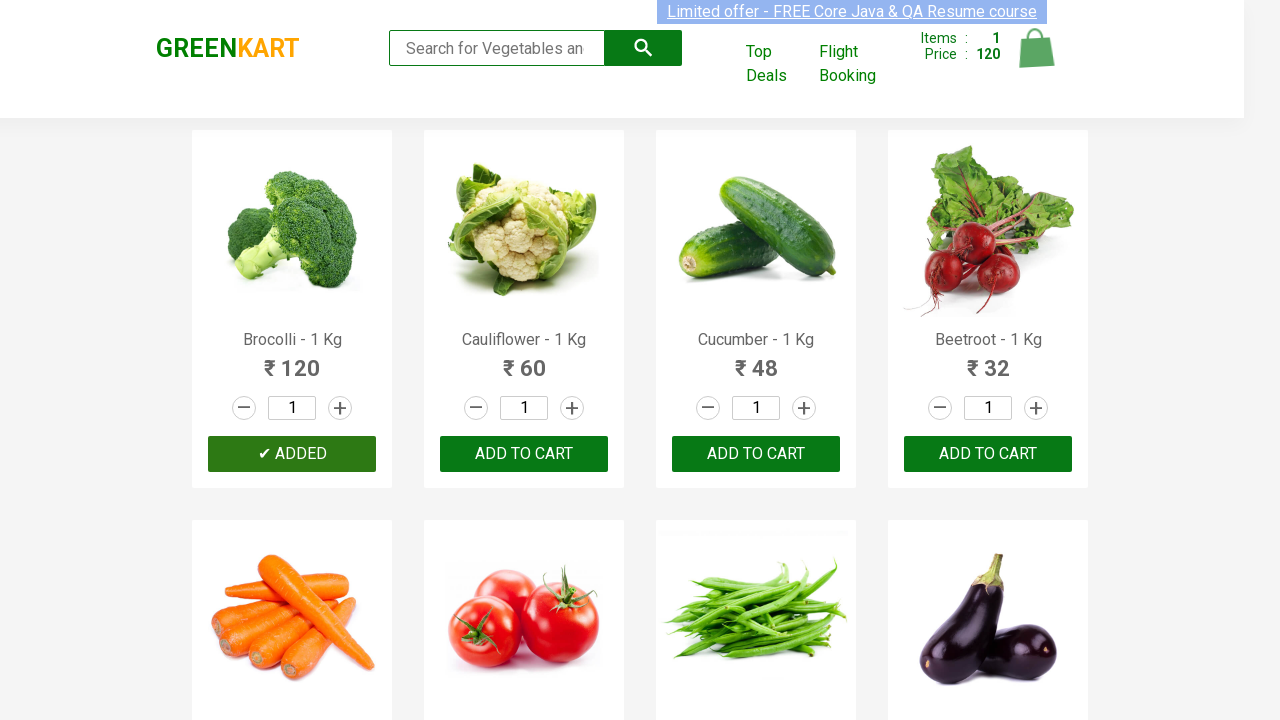

Extracted product name: 'Cauliflower' from listing
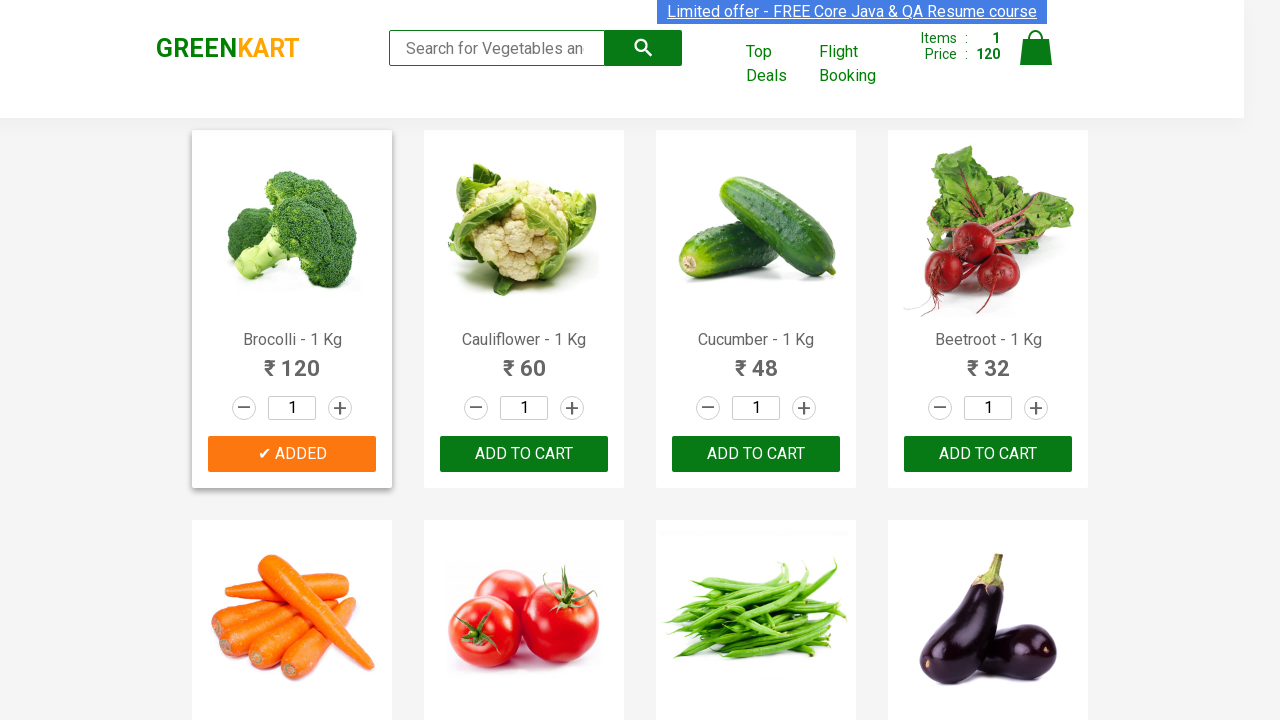

Extracted product name: 'Cucumber' from listing
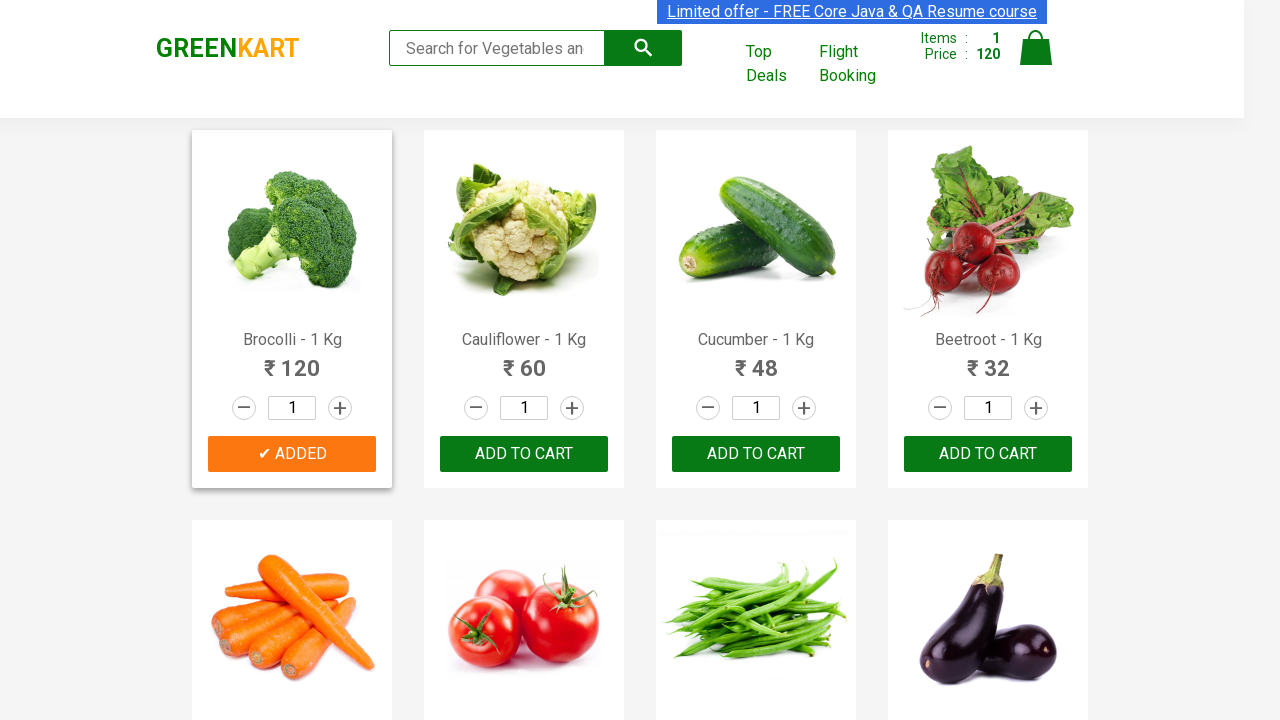

Clicked ADD TO CART button for 'Cucumber' at (988, 454) on button:text('ADD TO CART') >> nth=2
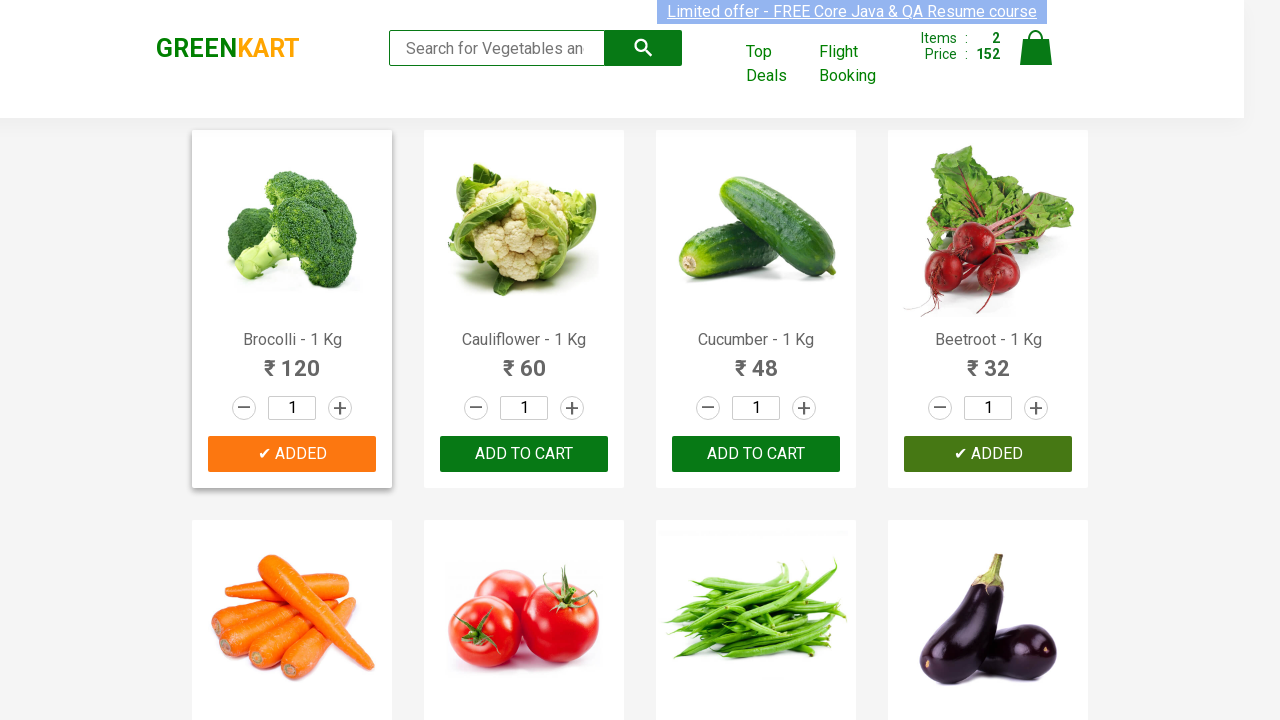

Found all 2 required products (Cucumber and Brocolli)
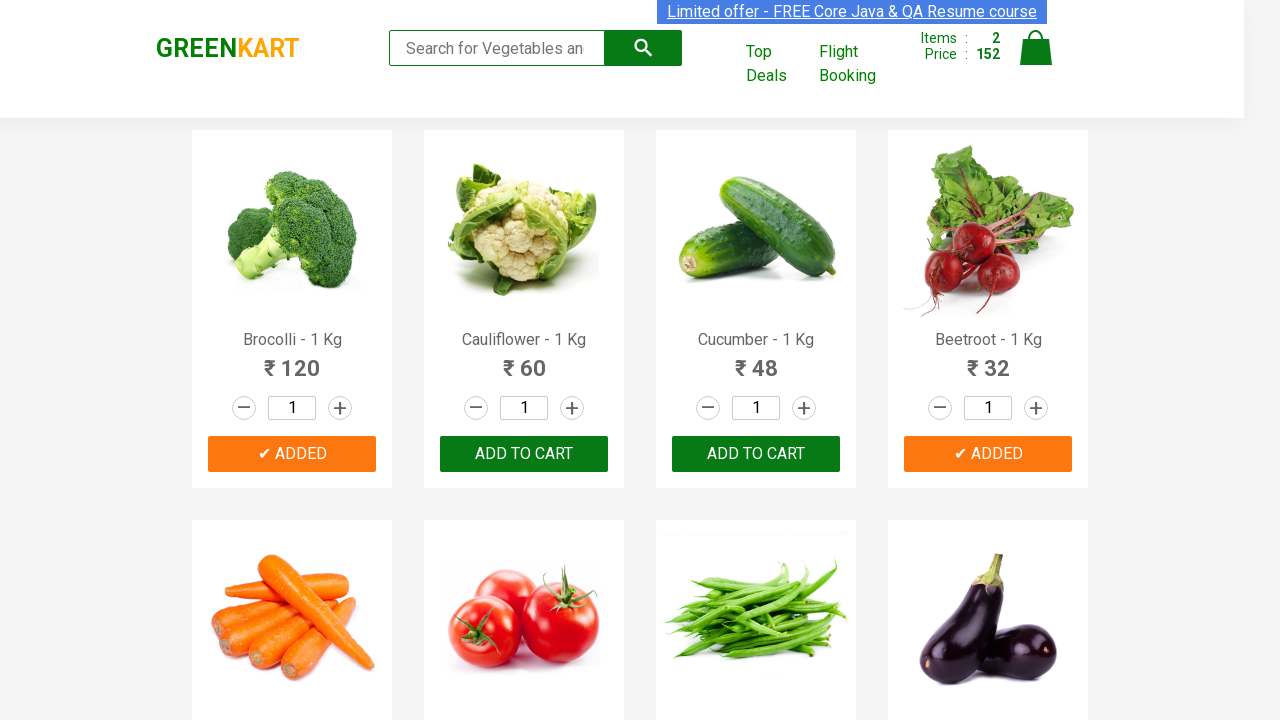

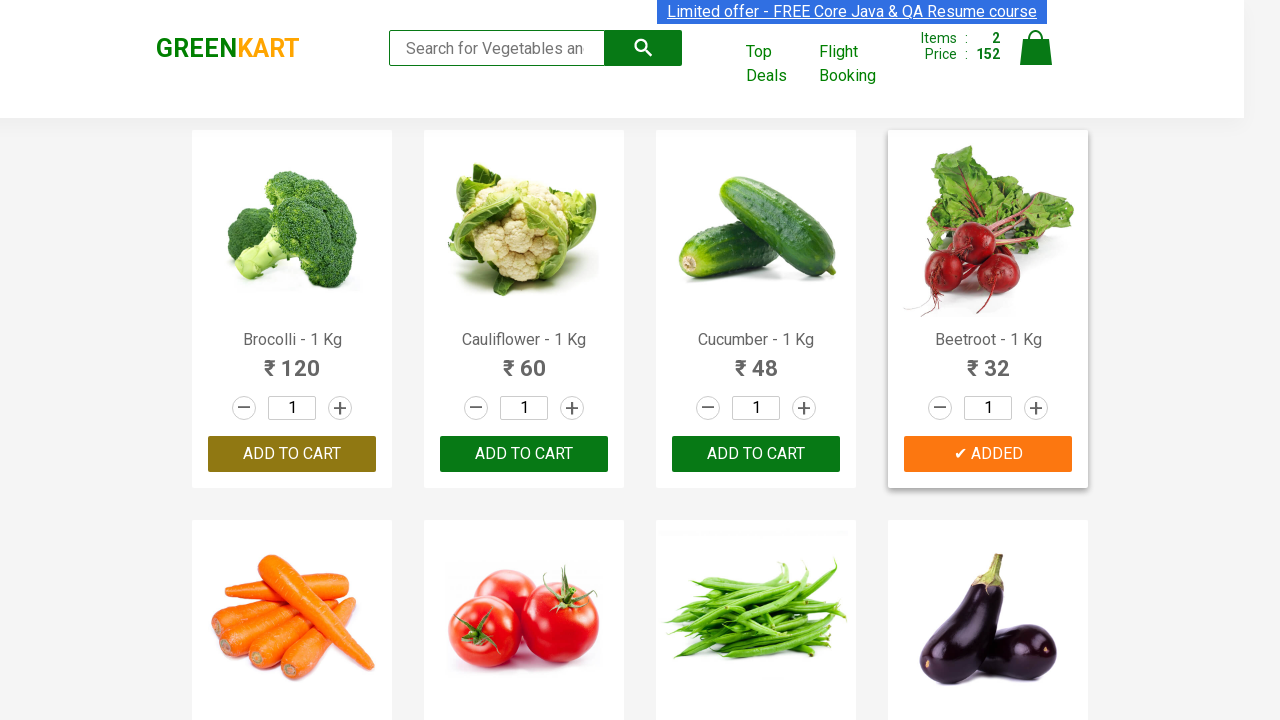